Tests button functionality by clicking the second button and verifying a modal appears with expected text

Starting URL: https://goodyrevqa.github.io/

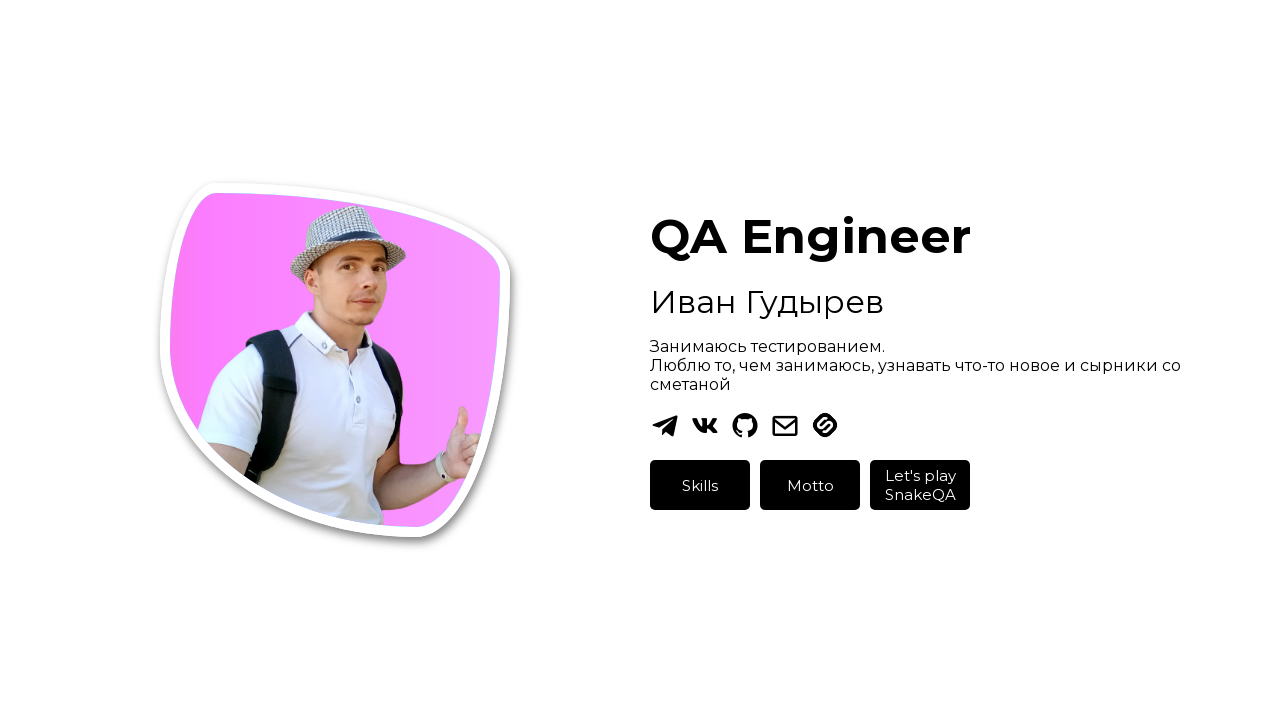

Waited for button with id 'button2' to become visible
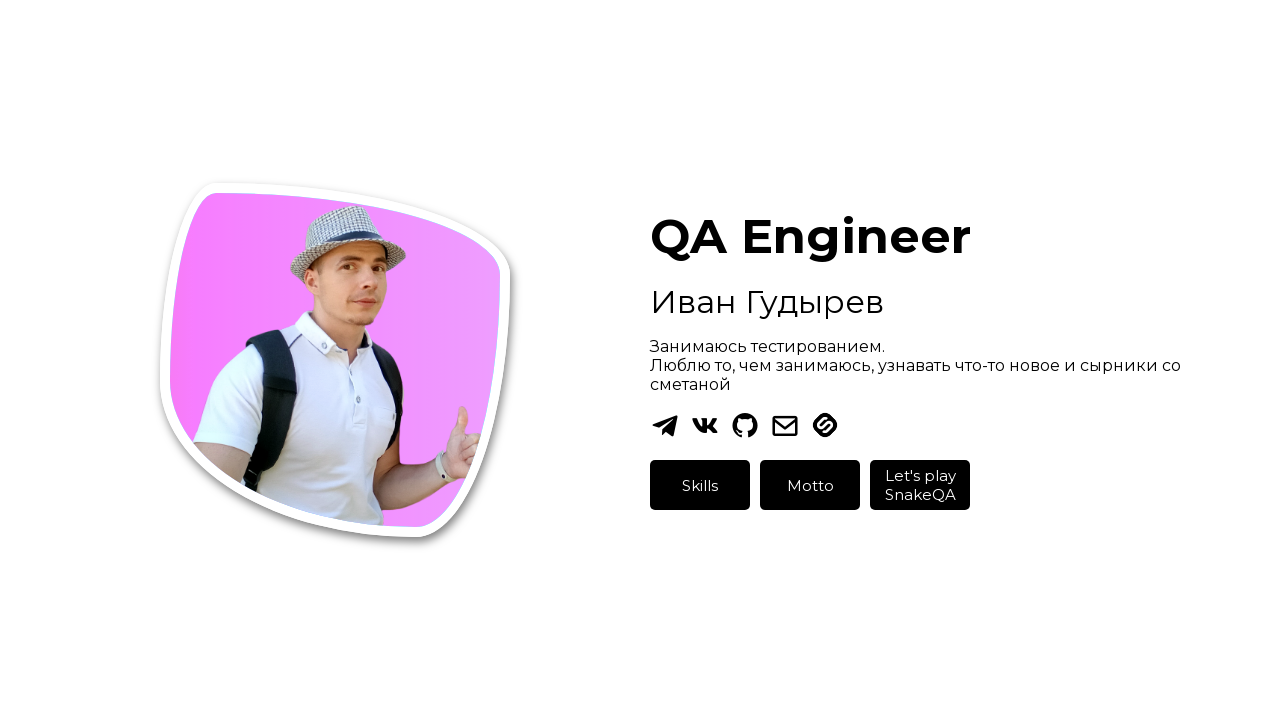

Located all buttons with class 'btn'
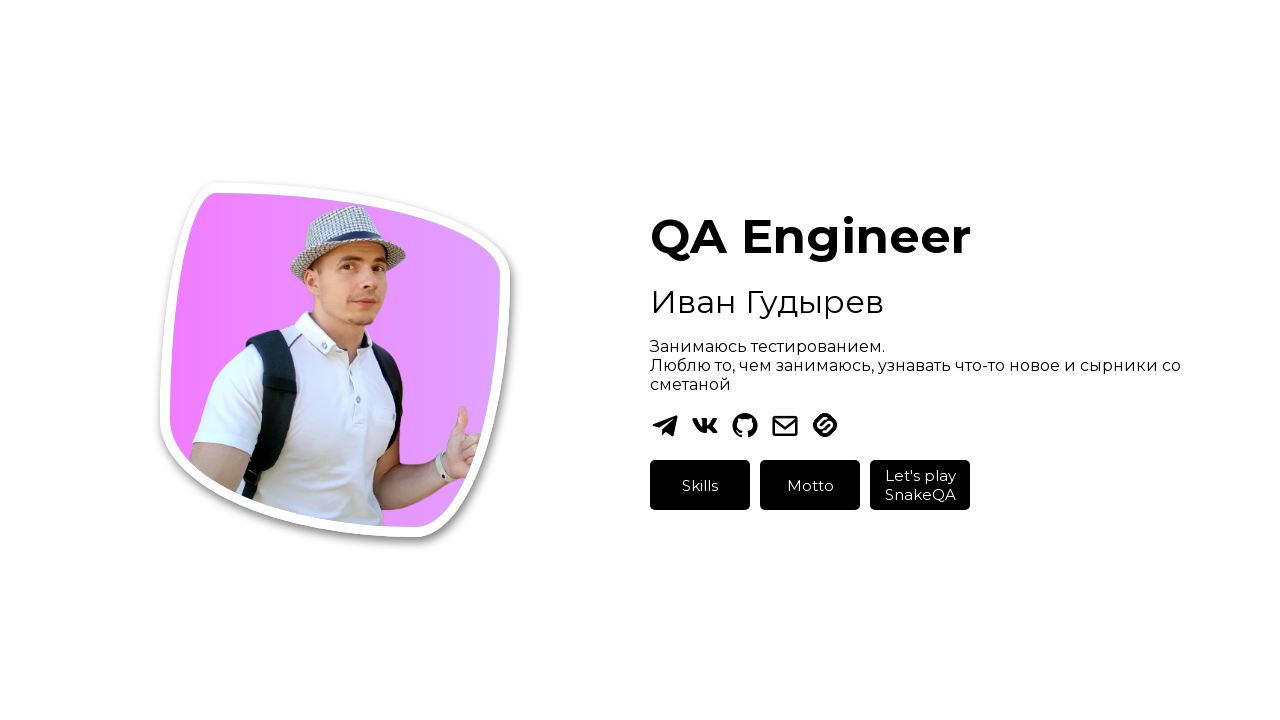

Clicked the second button (index 1) at (810, 485) on [class="btn"] >> nth=1
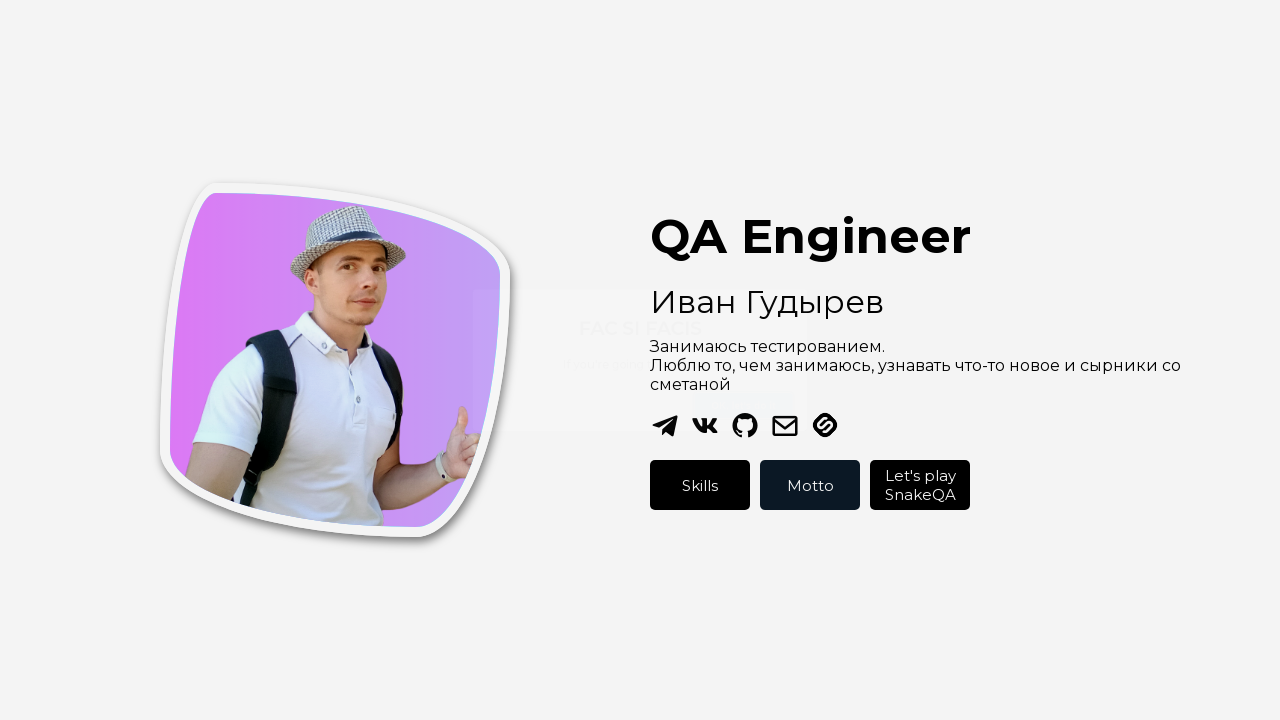

Modal with class 'swal-title' appeared
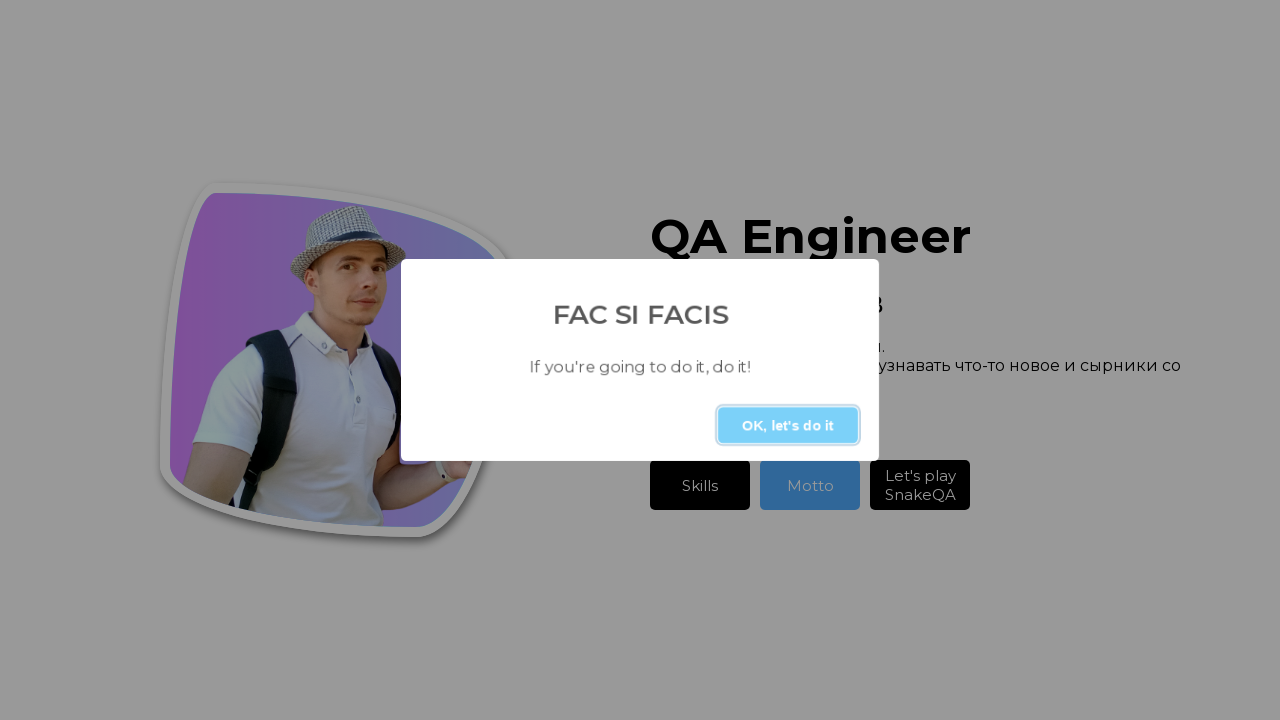

Retrieved modal text content: 'FAC SI FACIS'
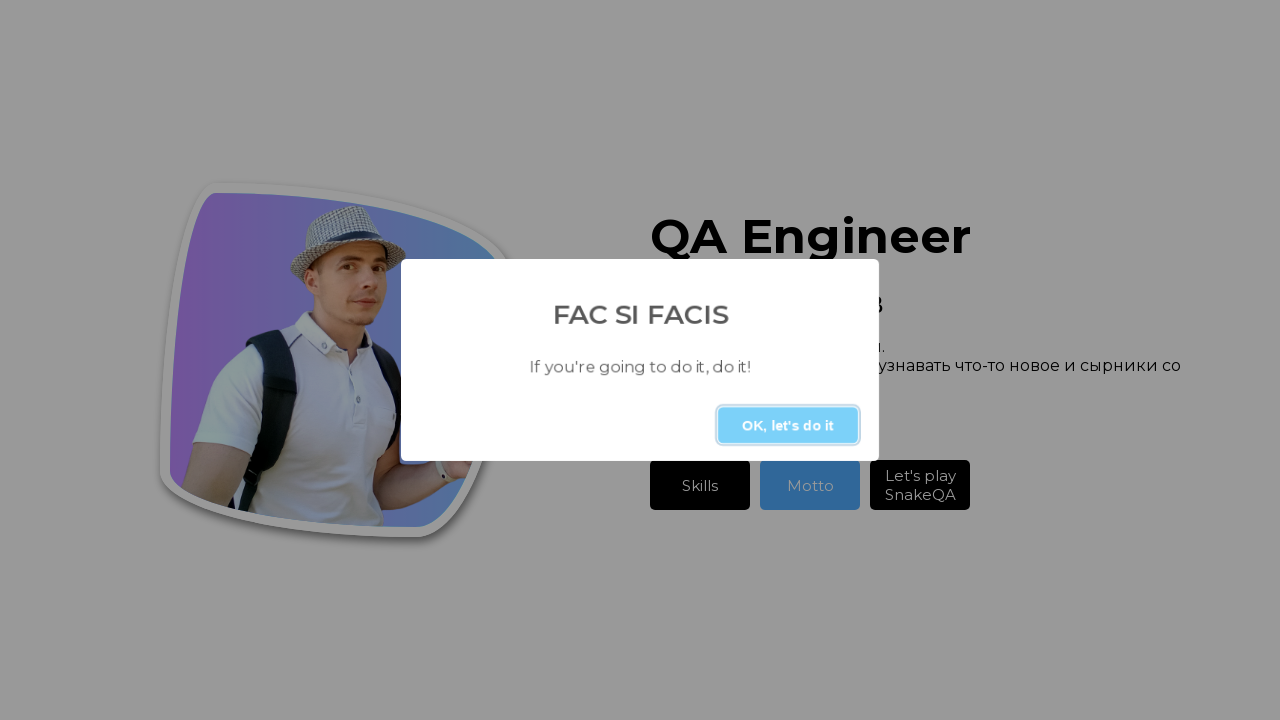

Verified modal text is either 'Умею:' or 'FAC SI FACIS'
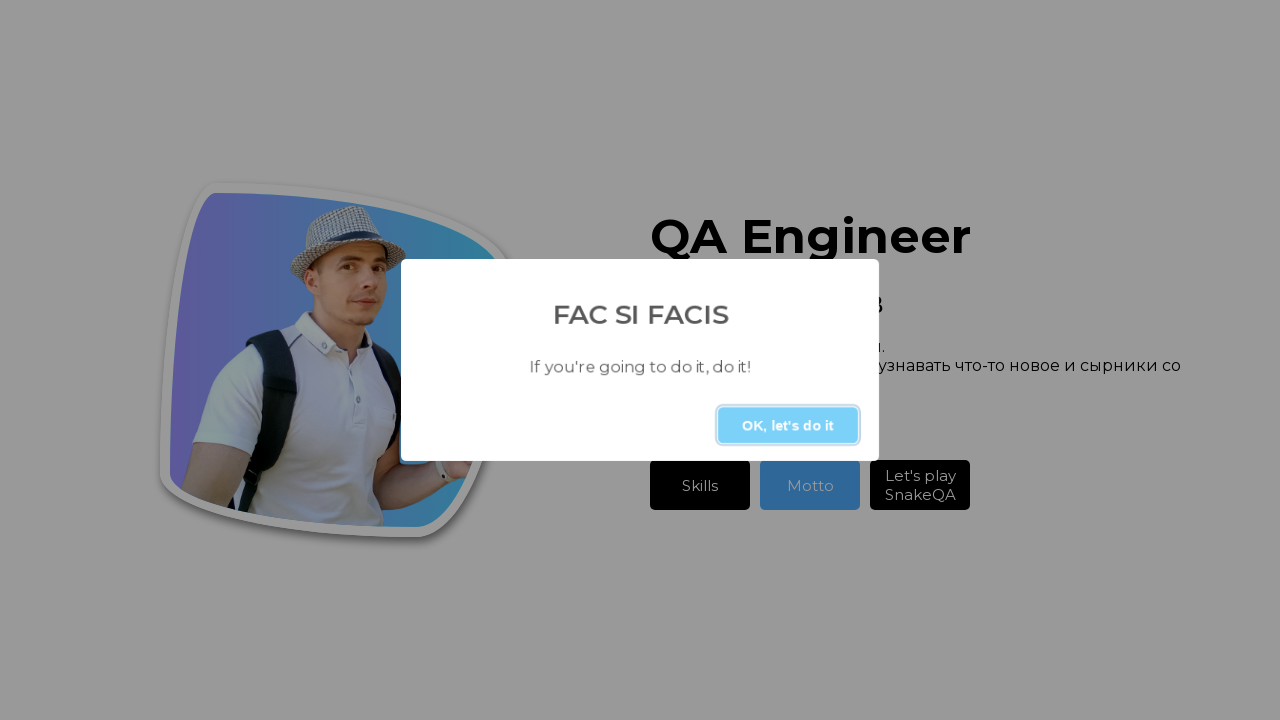

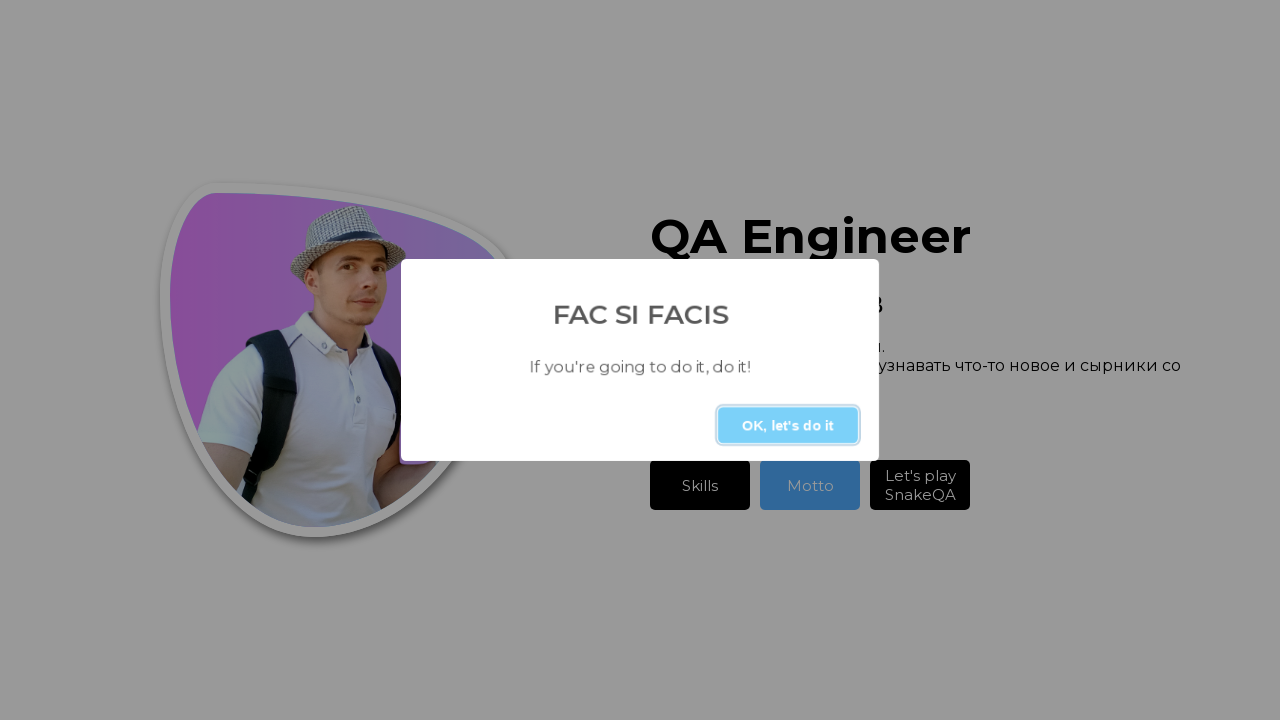